Tests browser window management including fullscreen, maximize, and minimize operations

Starting URL: https://github.com

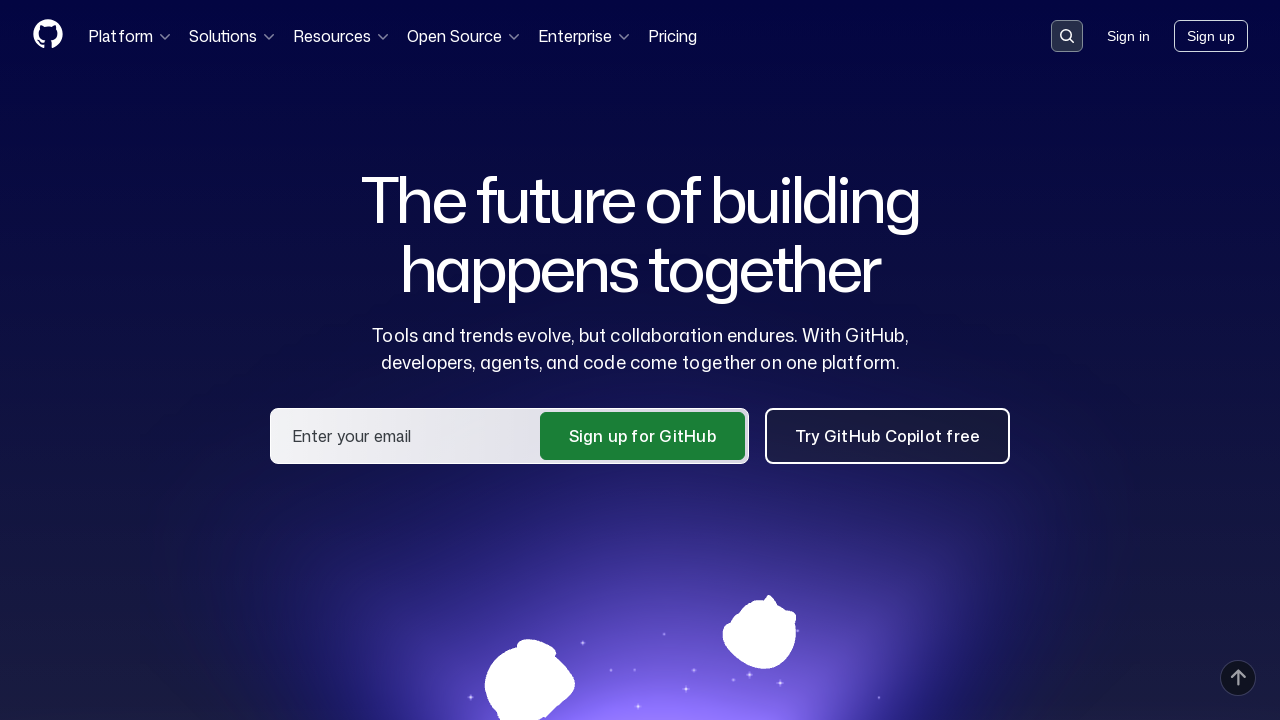

Set viewport to fullscreen size (1920x1080)
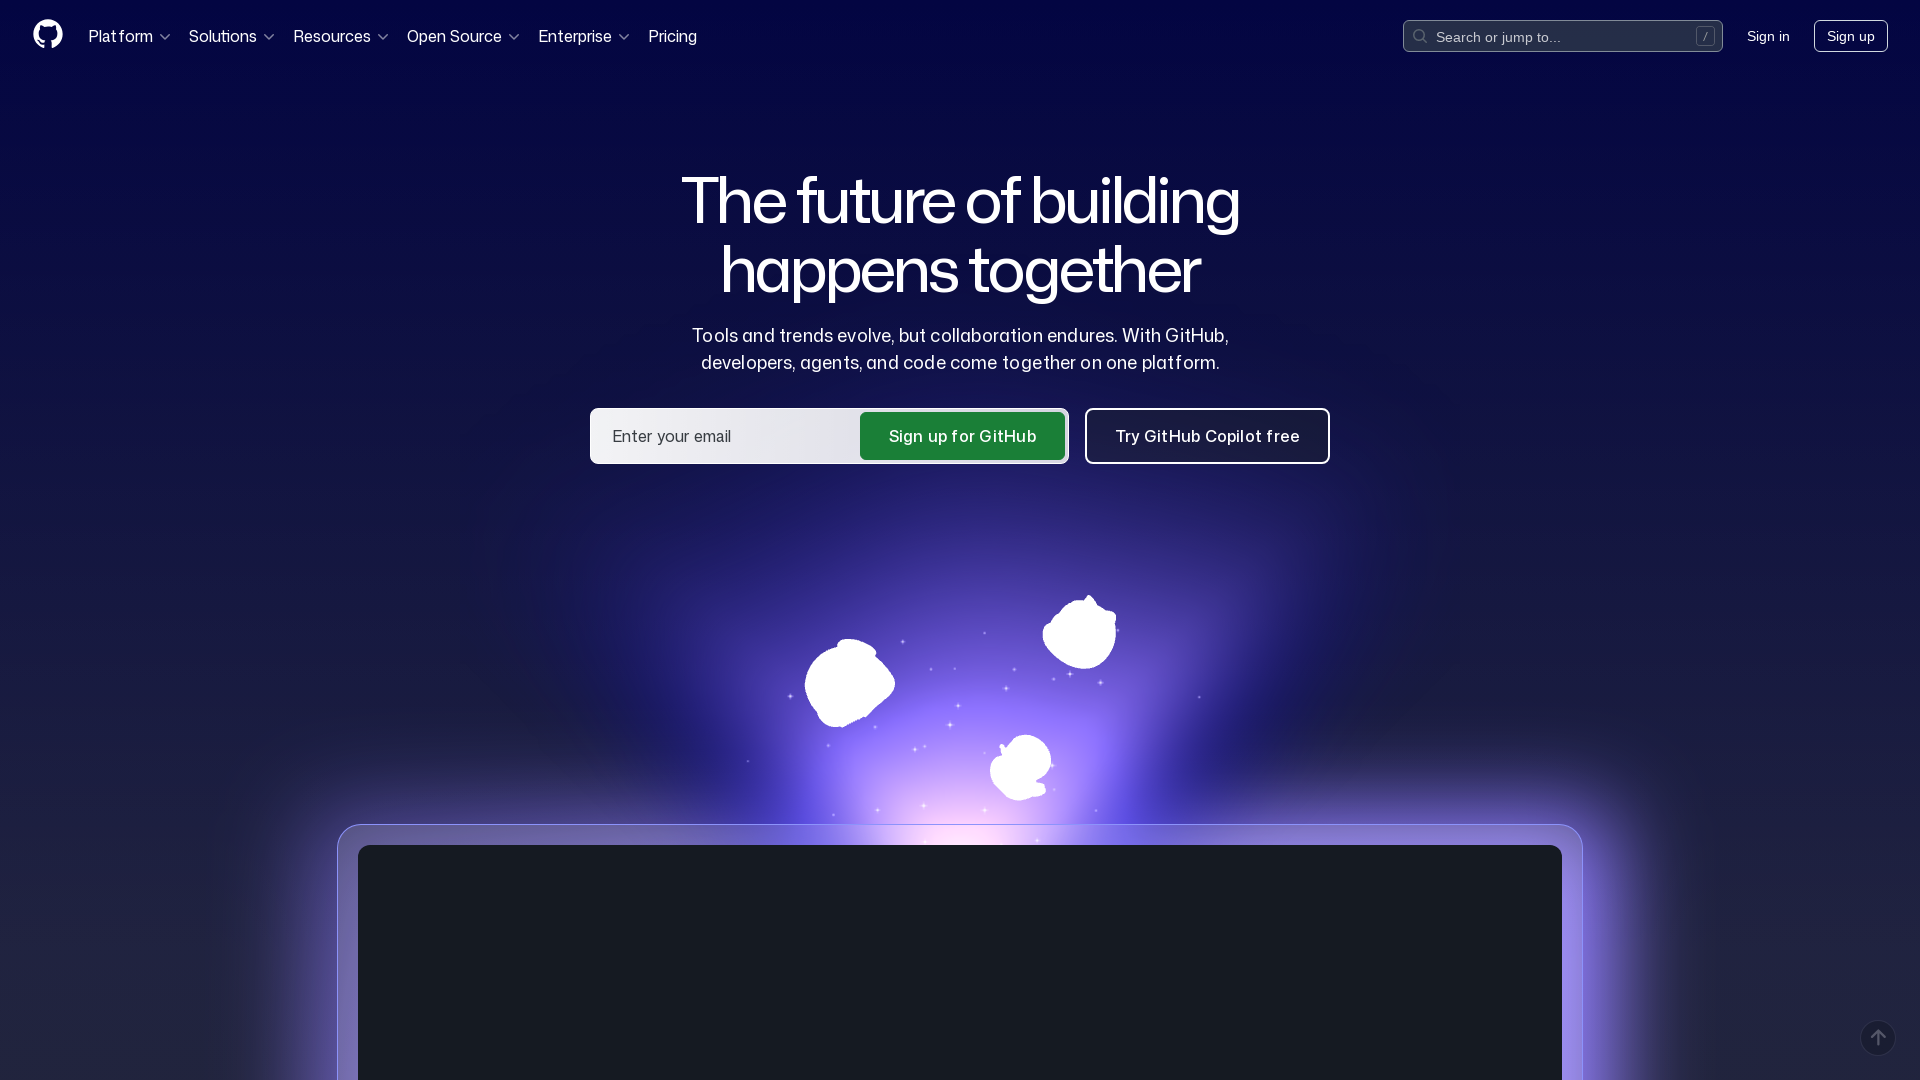

Set viewport to maximized size (1280x720)
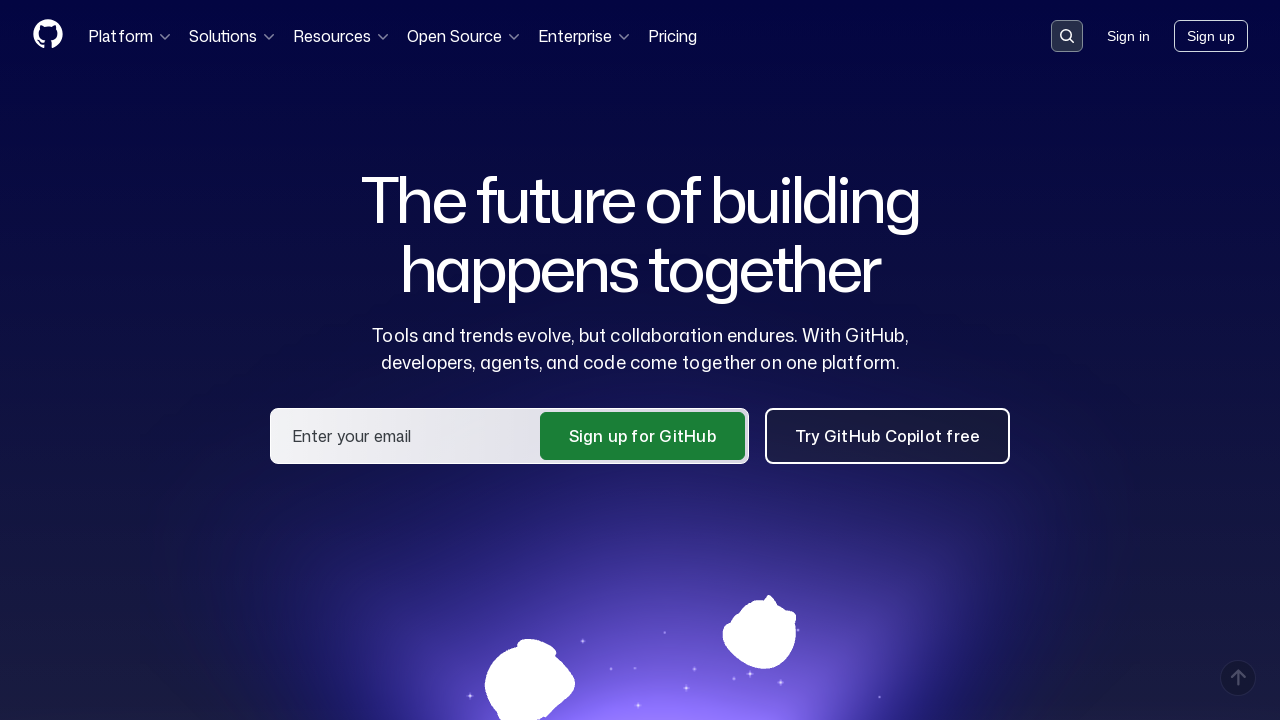

Waited for page to reach domcontentloaded state
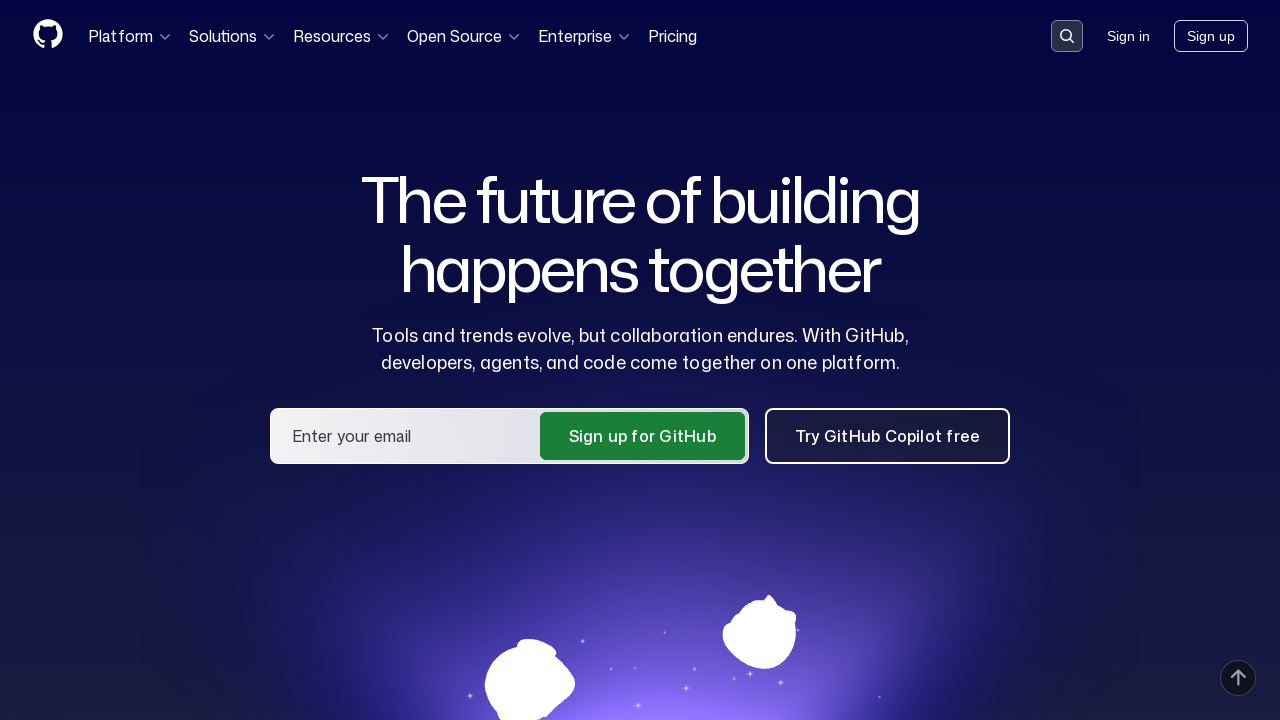

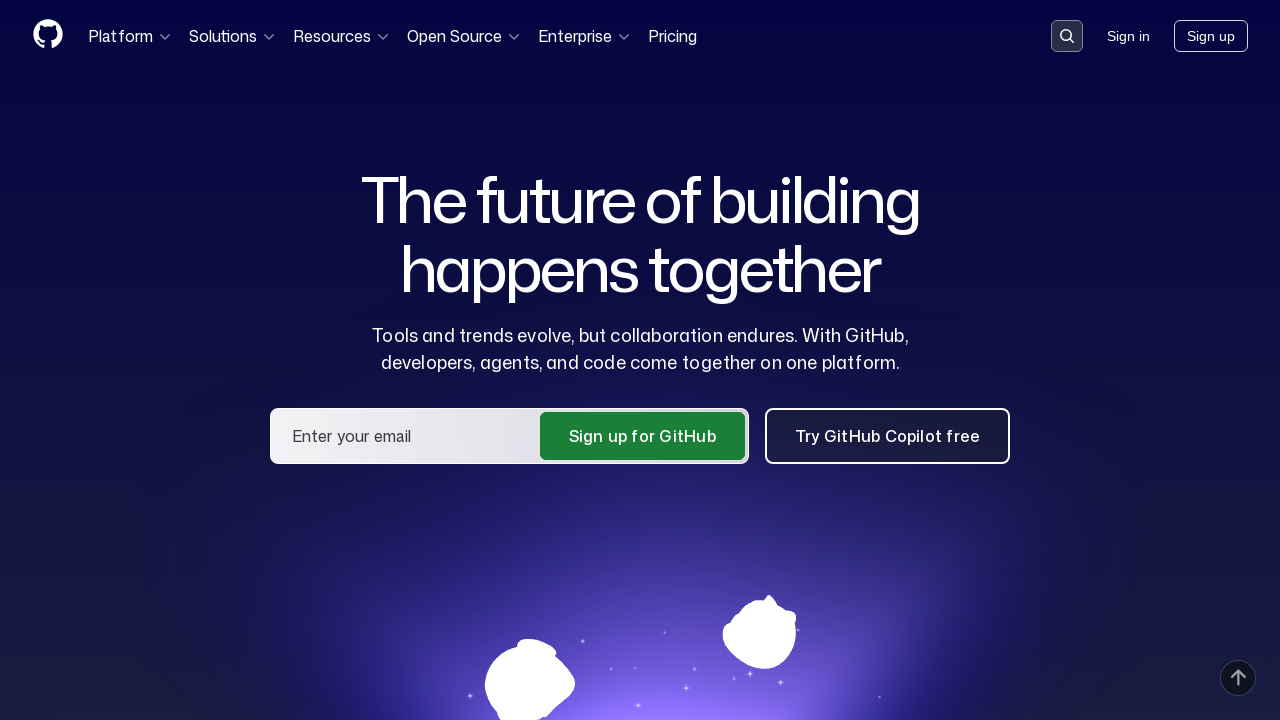